Tests checkbox and radio button selection by verifying initial unselected state, clicking to select them, and verifying they become selected

Starting URL: https://automationfc.github.io/basic-form/index.html

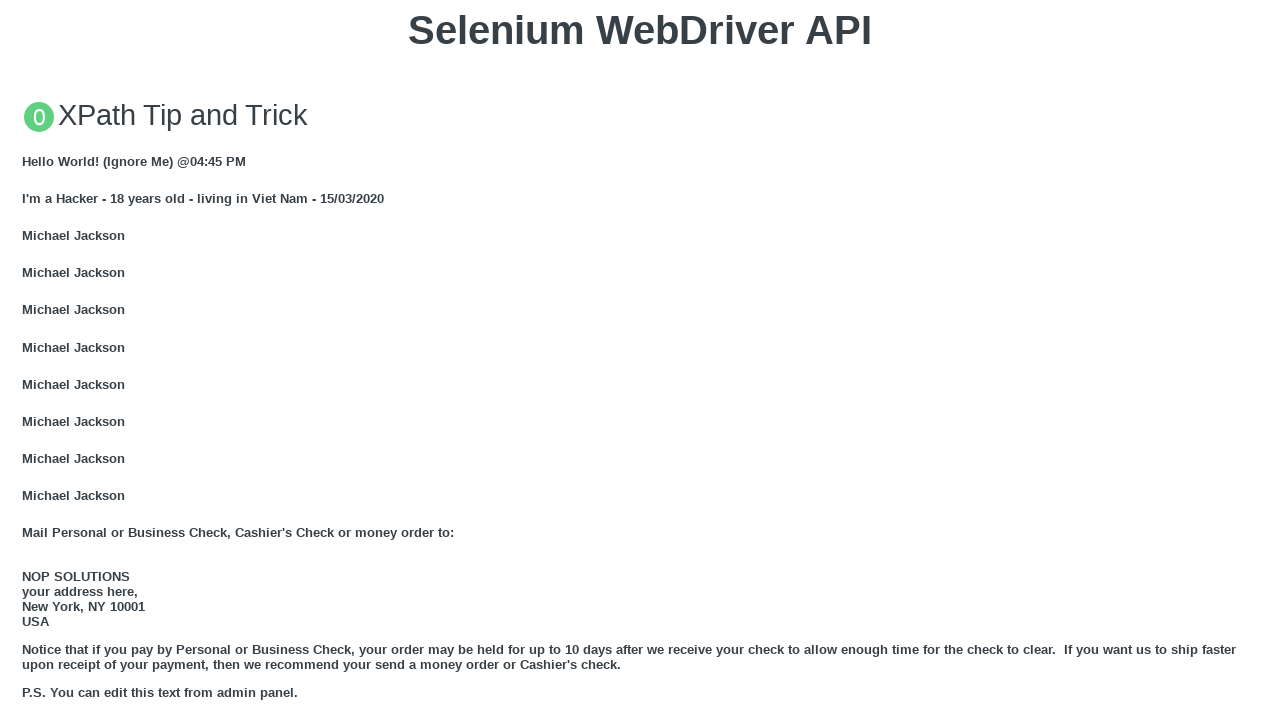

Verified that age under 18 radio button is not initially selected
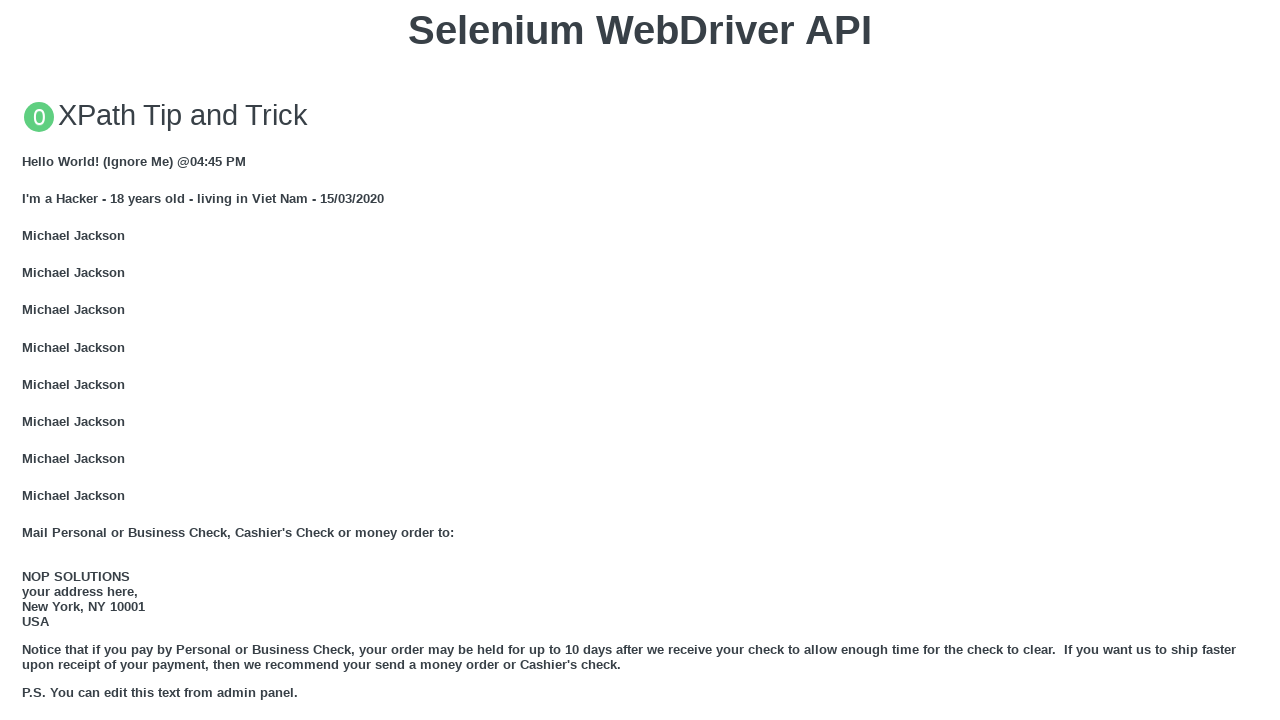

Verified that Java language checkbox is not initially selected
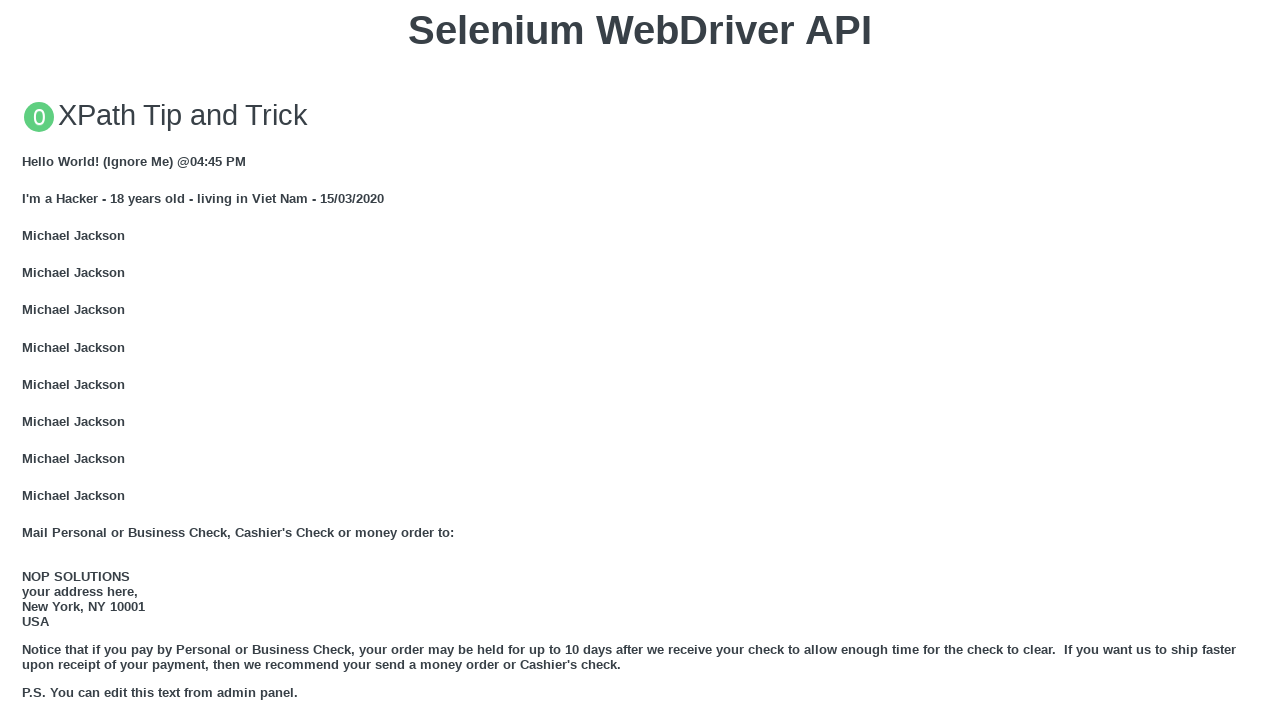

Clicked age under 18 radio button at (28, 360) on #under_18
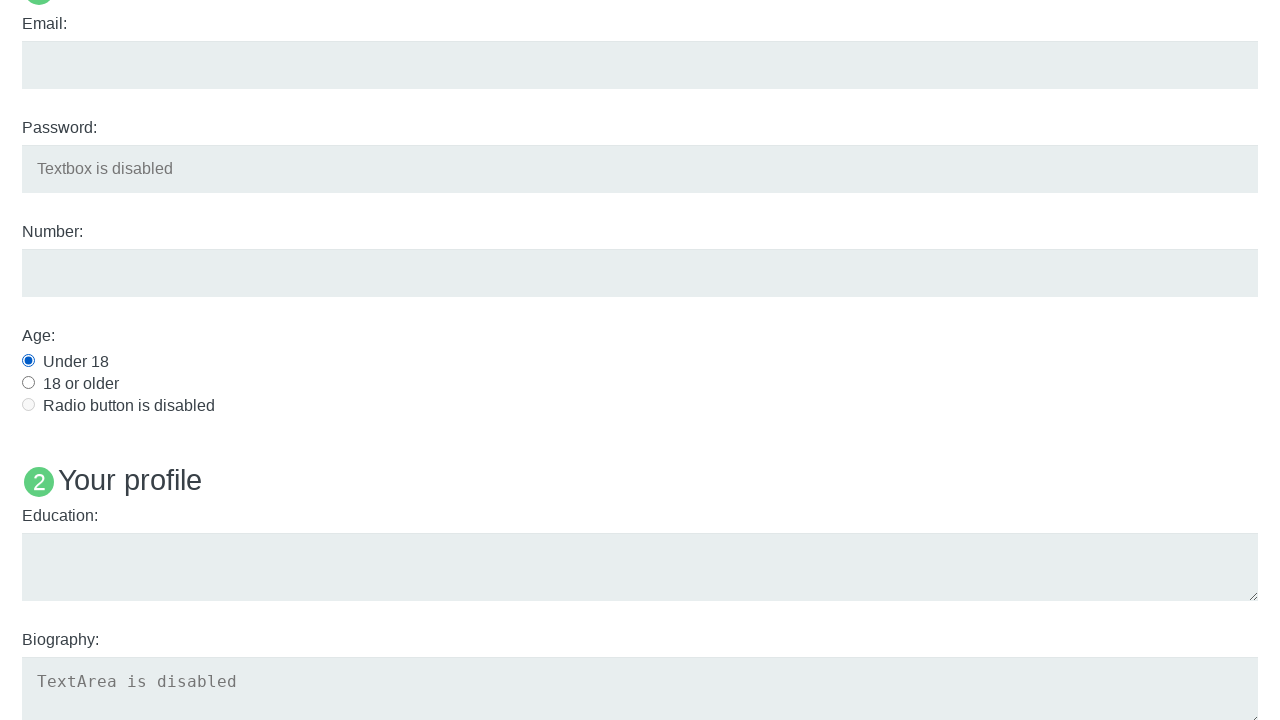

Clicked Java language checkbox at (28, 361) on #java
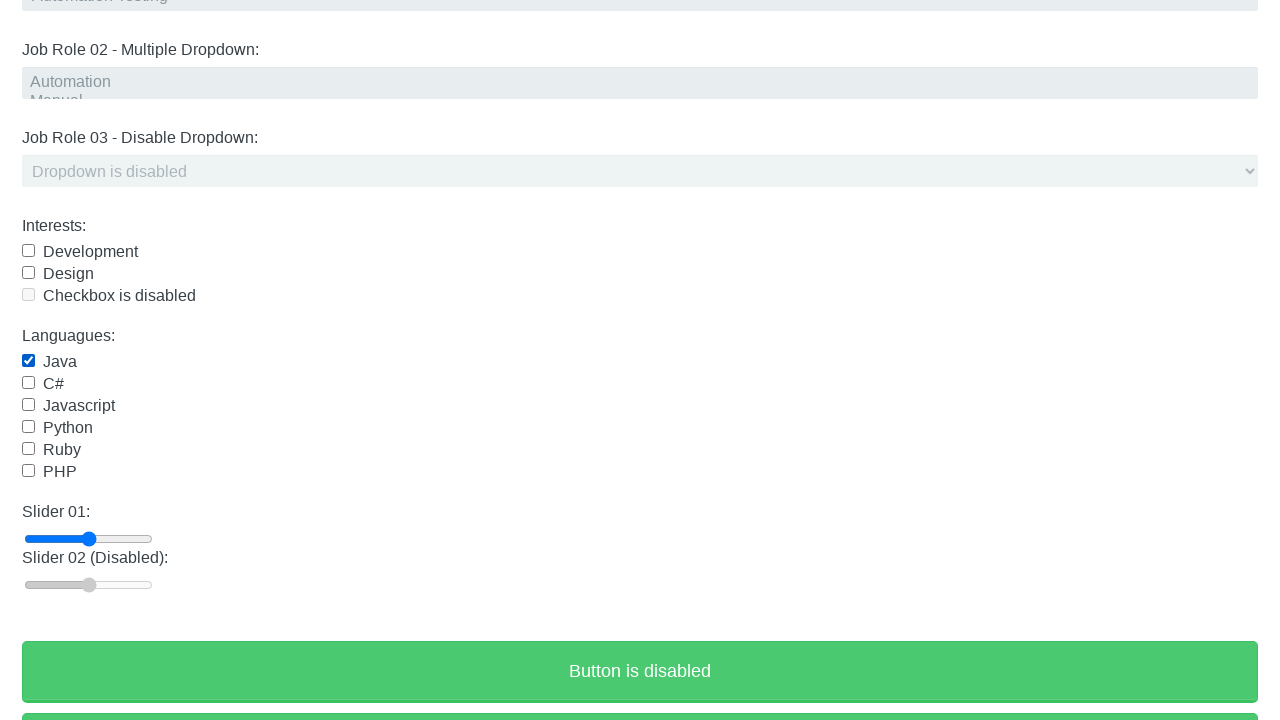

Waited 2 seconds for selections to register
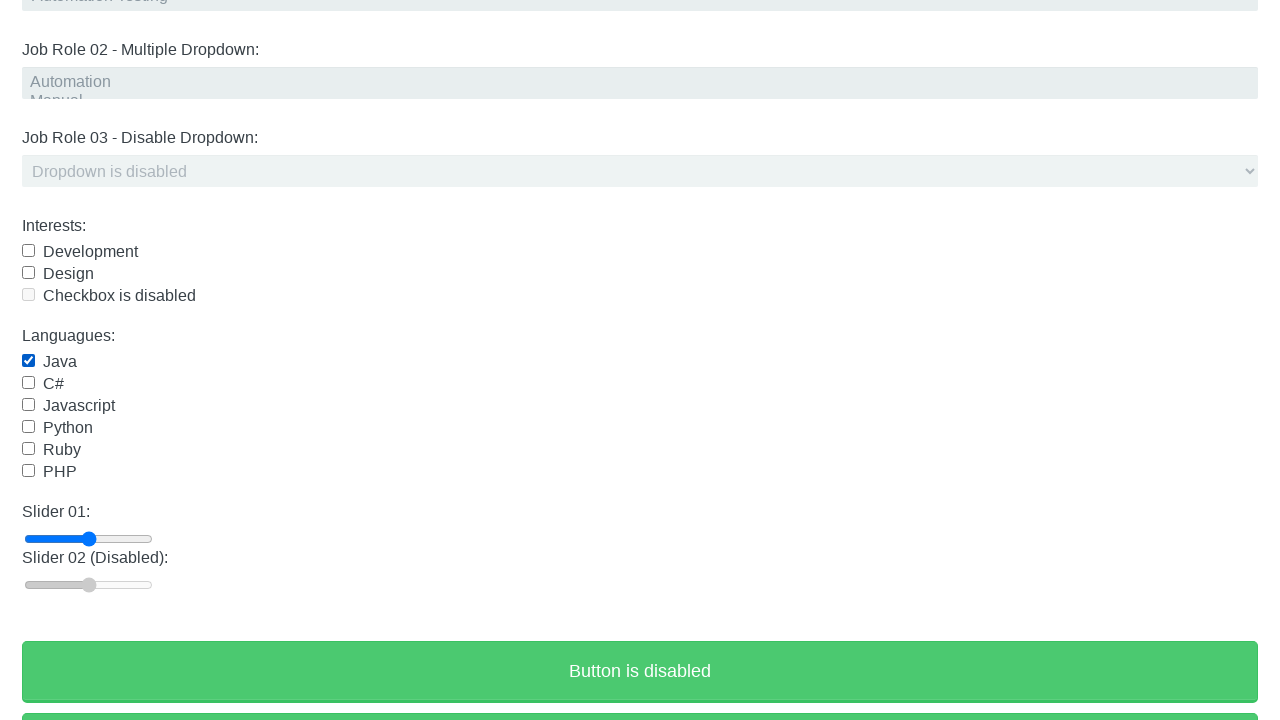

Verified that age under 18 radio button is now selected
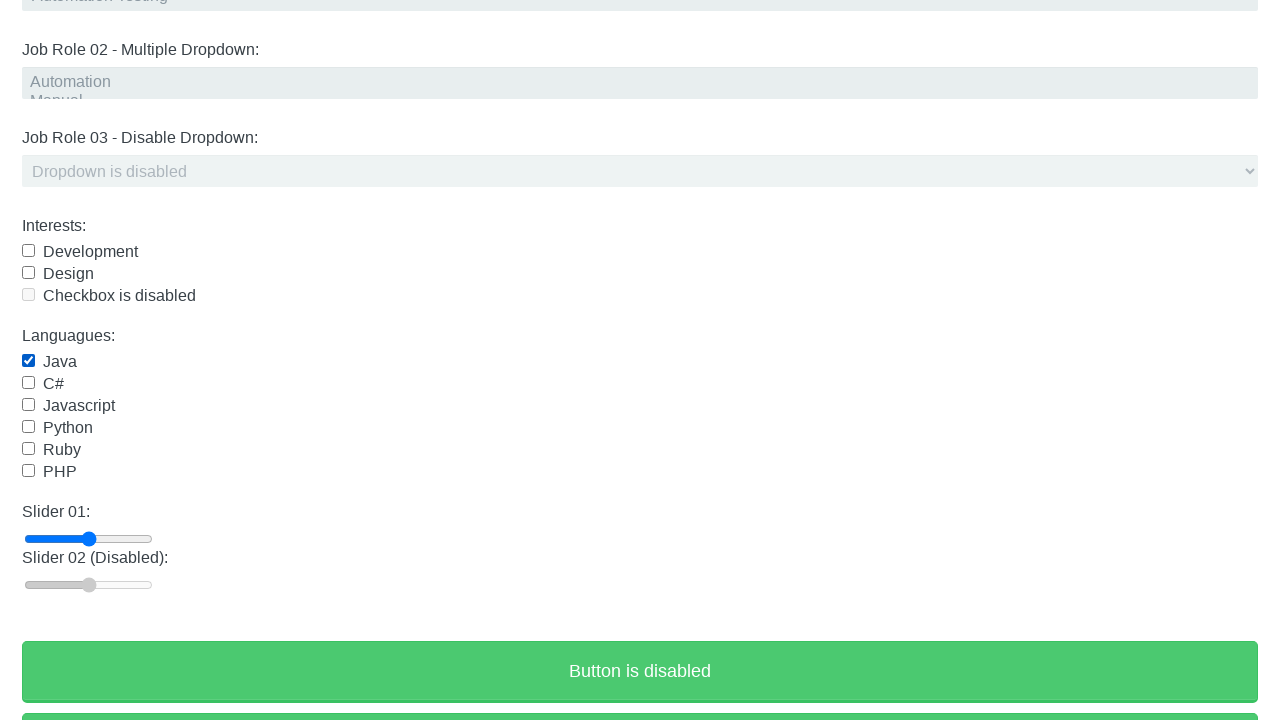

Verified that Java language checkbox is now selected
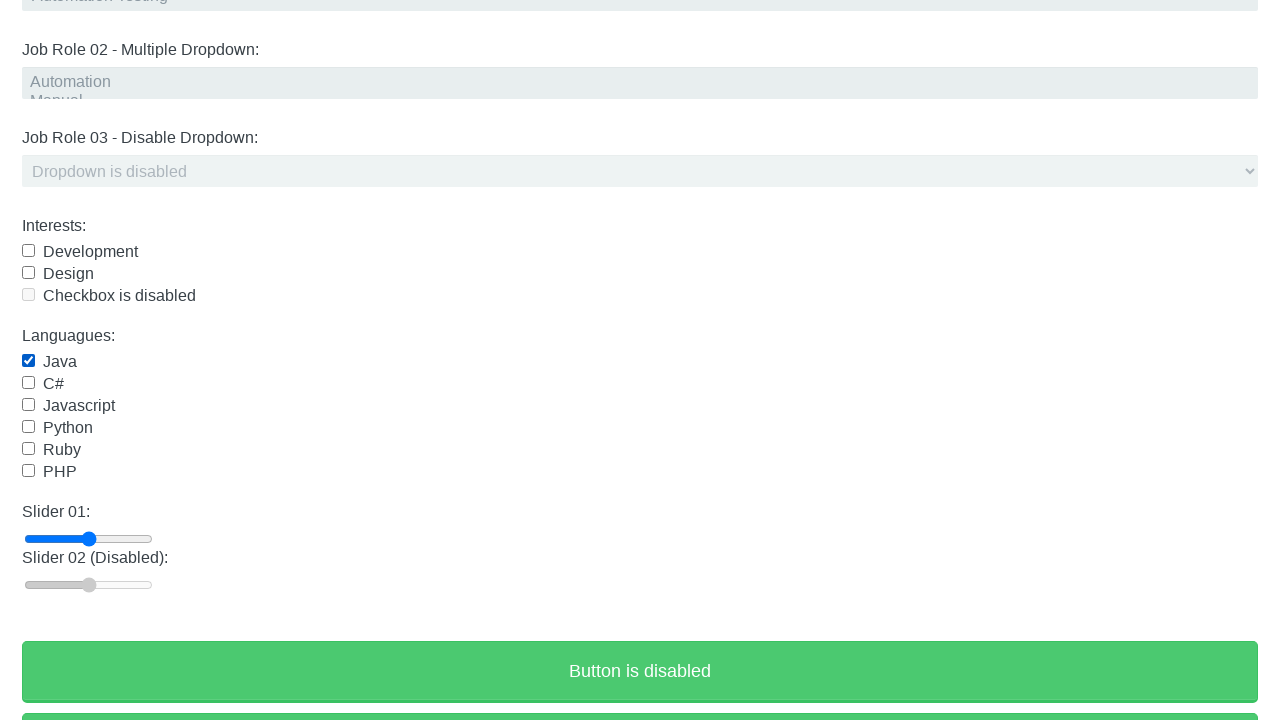

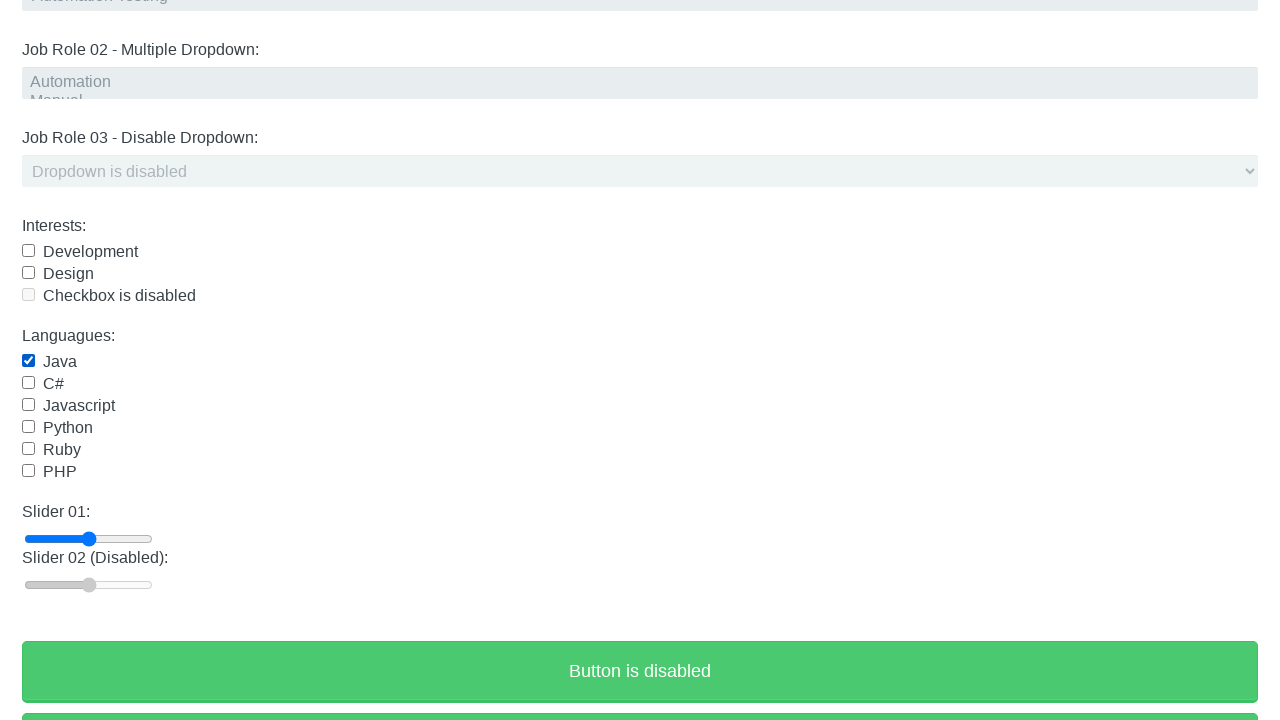